Tests a form submission on the Qxf2 Selenium tutorial page by filling in name, email, and phone number fields.

Starting URL: http://qxf2.com/selenium-tutorial-main

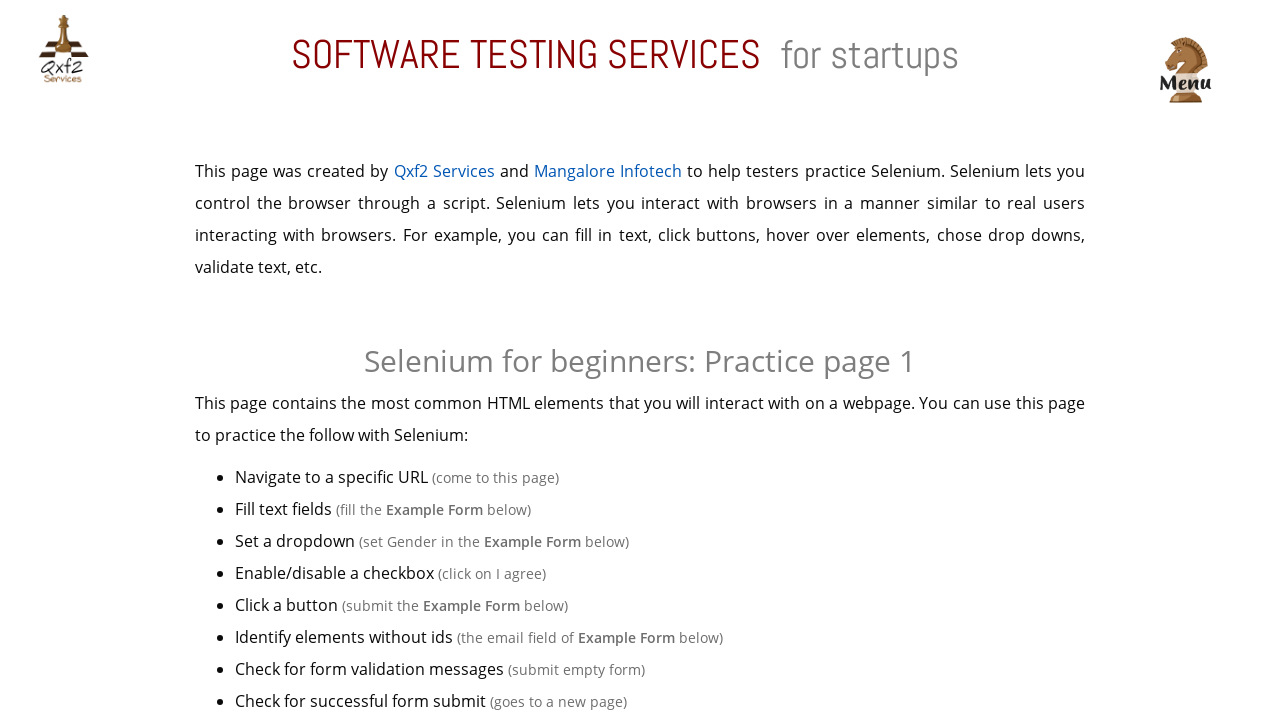

Filled name field with 'Sarah_Johnson' on input#name
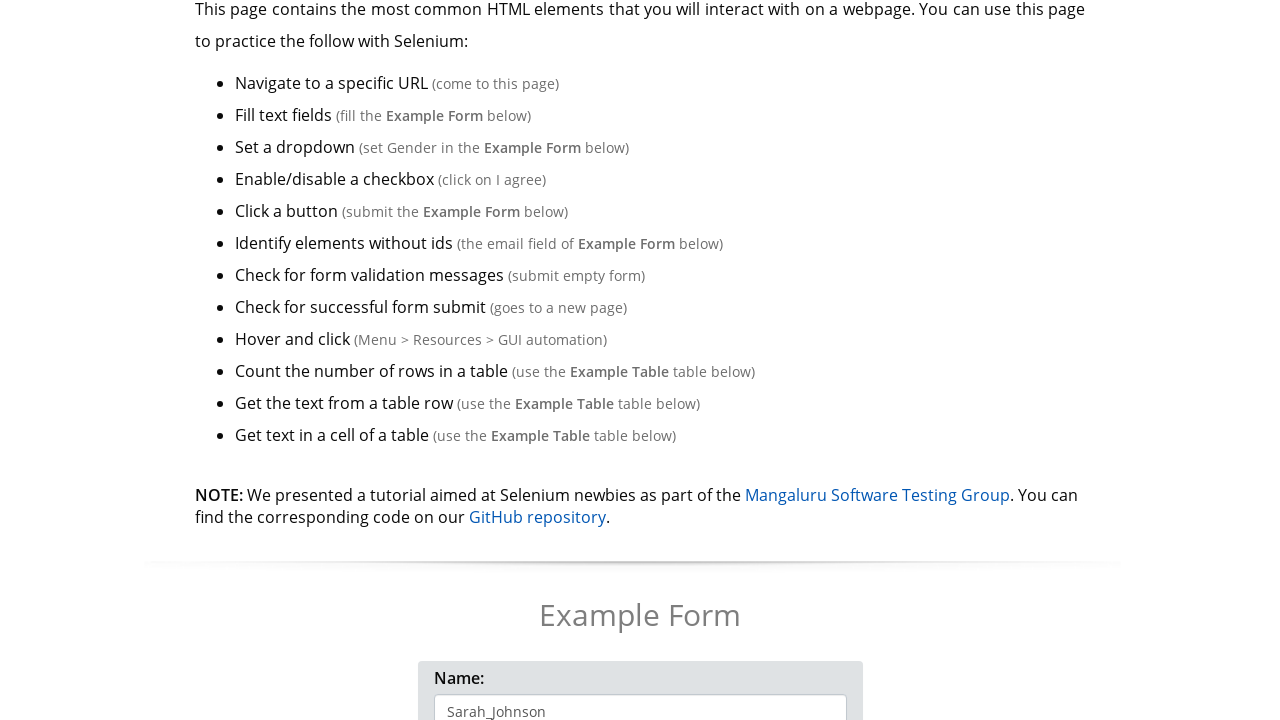

Filled email field with 'sarah.johnson@testmail.com' on input[type='email']
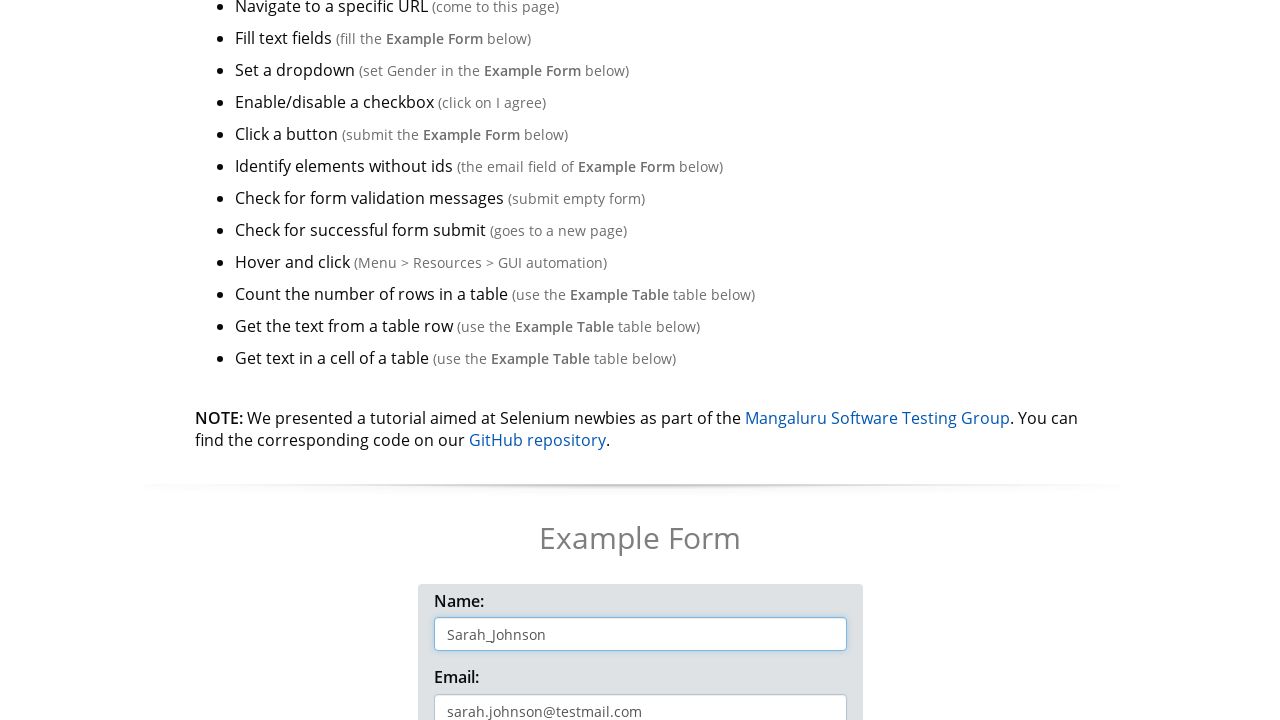

Filled phone field with '5551234567' on #phone
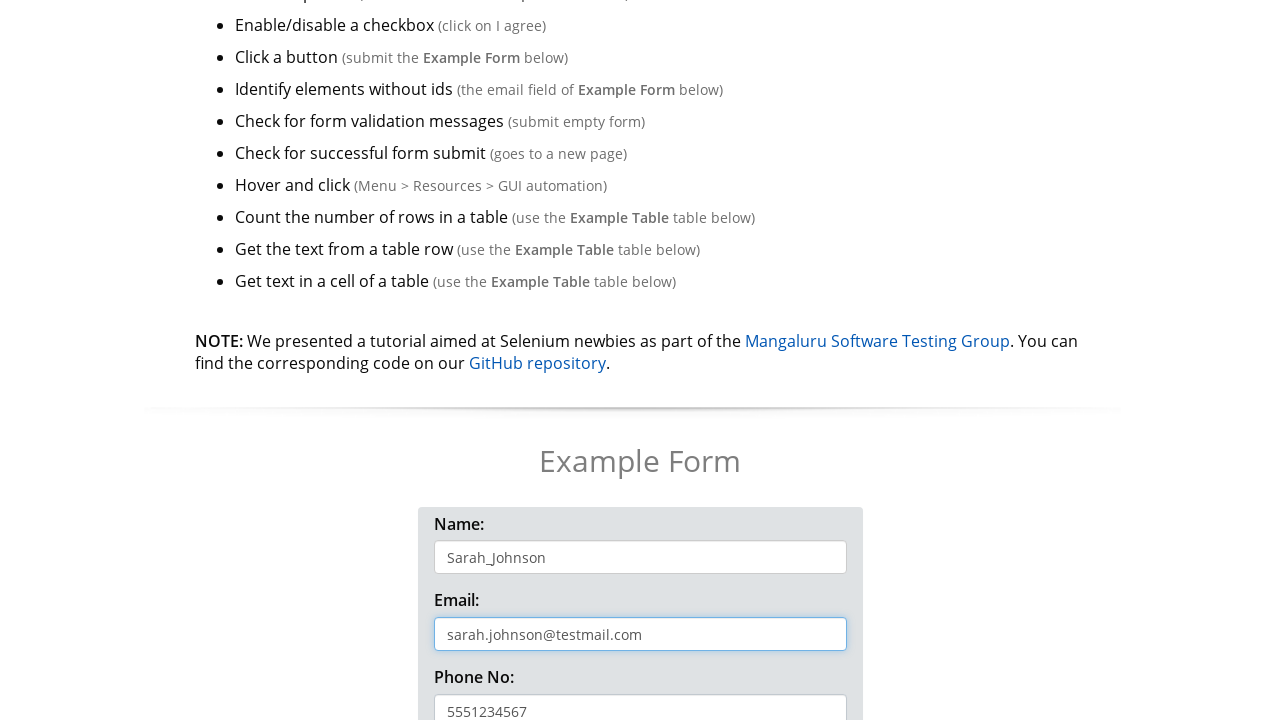

Waited 1 second to observe filled form
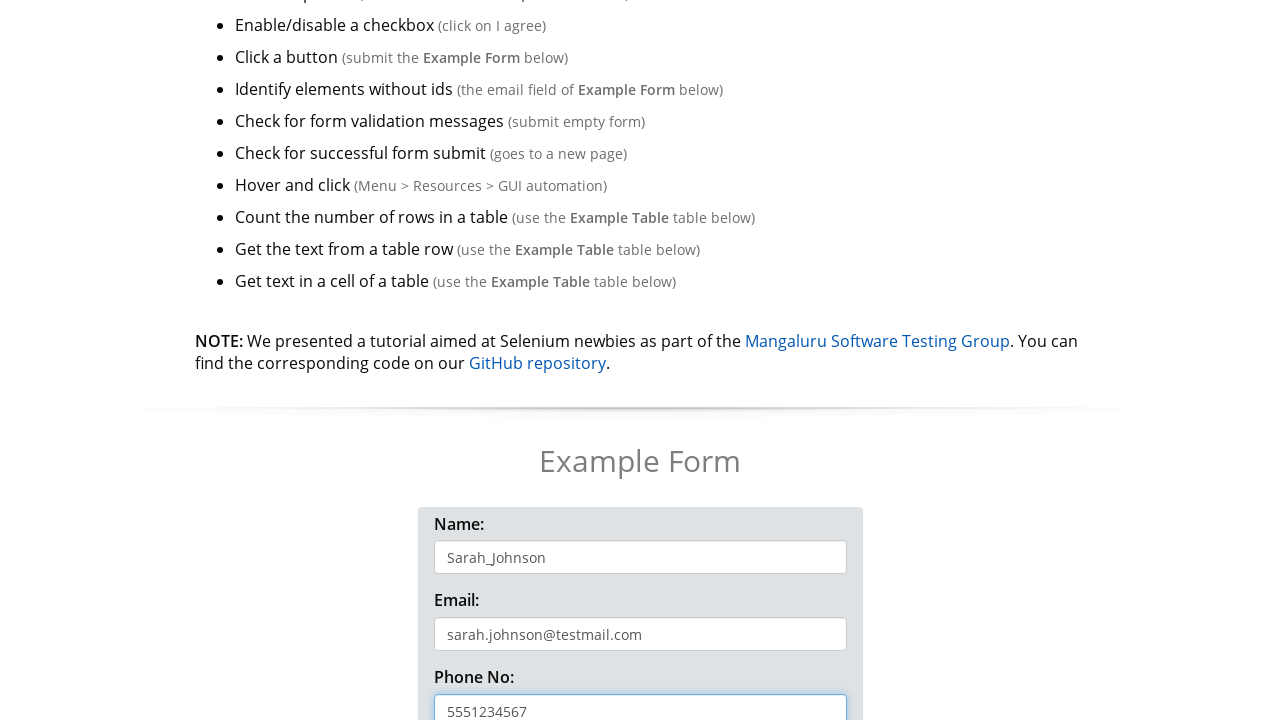

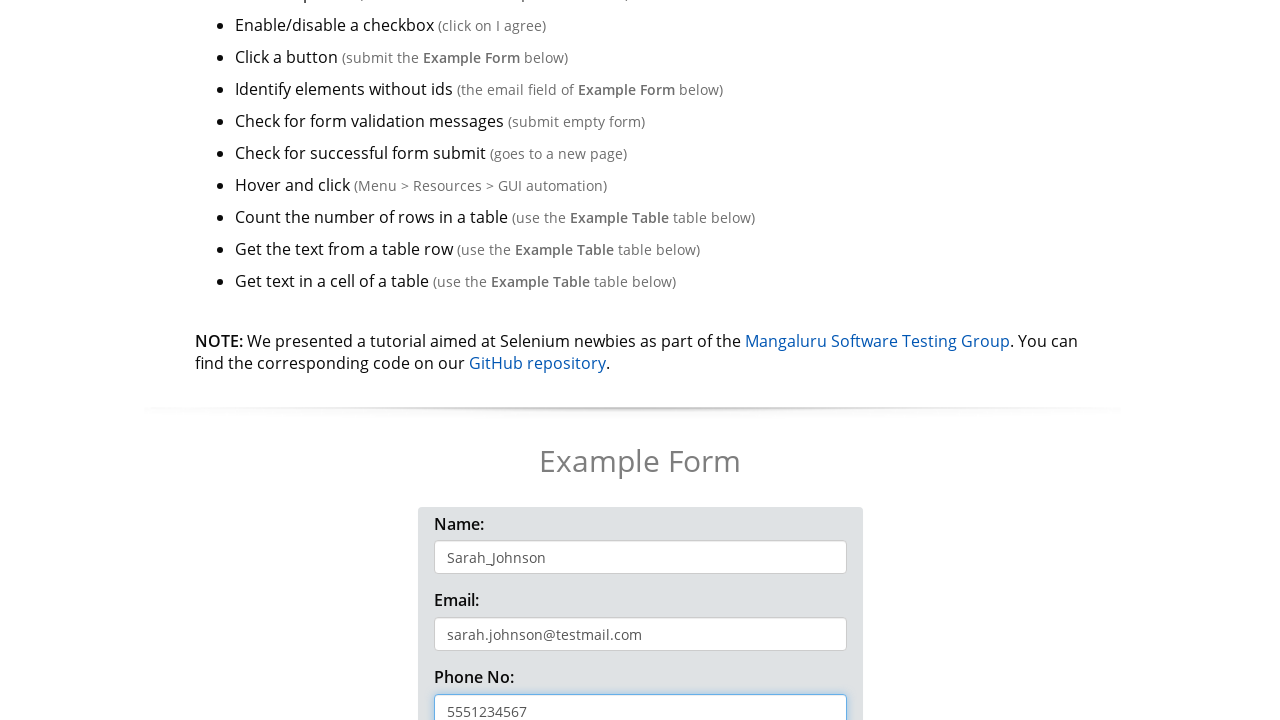